Tests Playwright's auto-waiting capability by clicking a button that triggers an AJAX request and verifying the success message appears after the data loads.

Starting URL: http://uitestingplayground.com/ajax

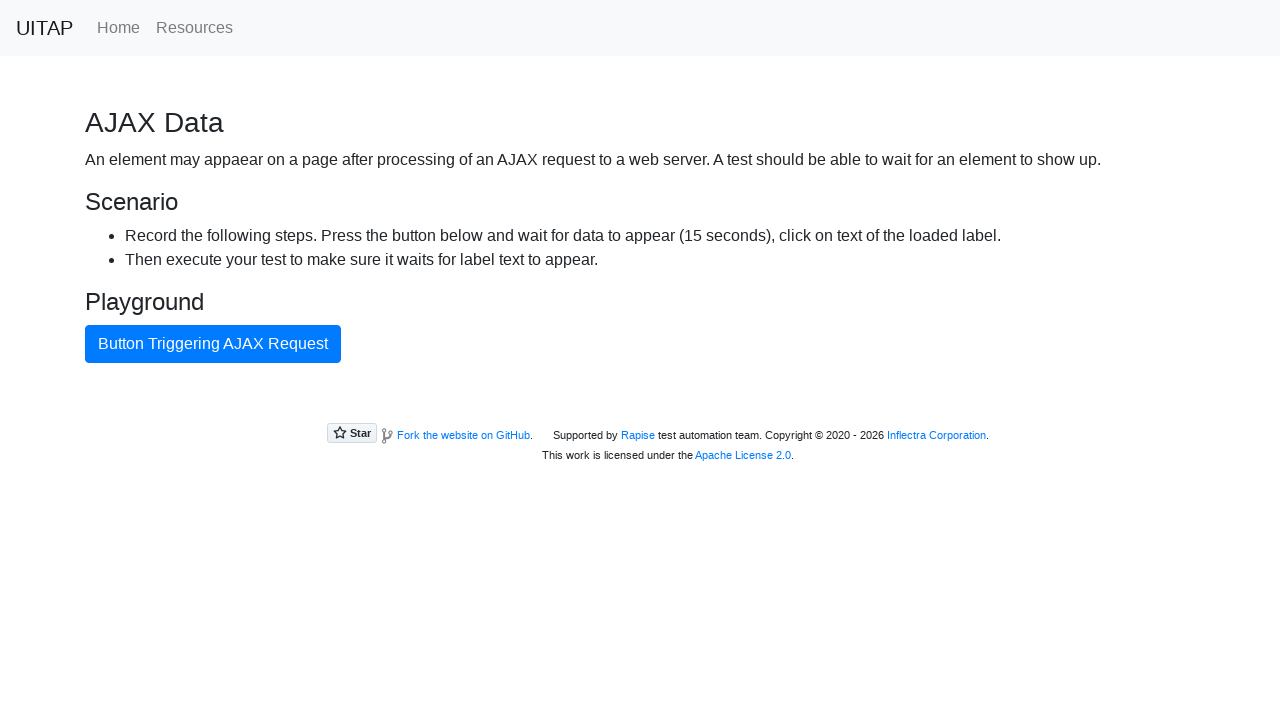

Navigated to AJAX test page
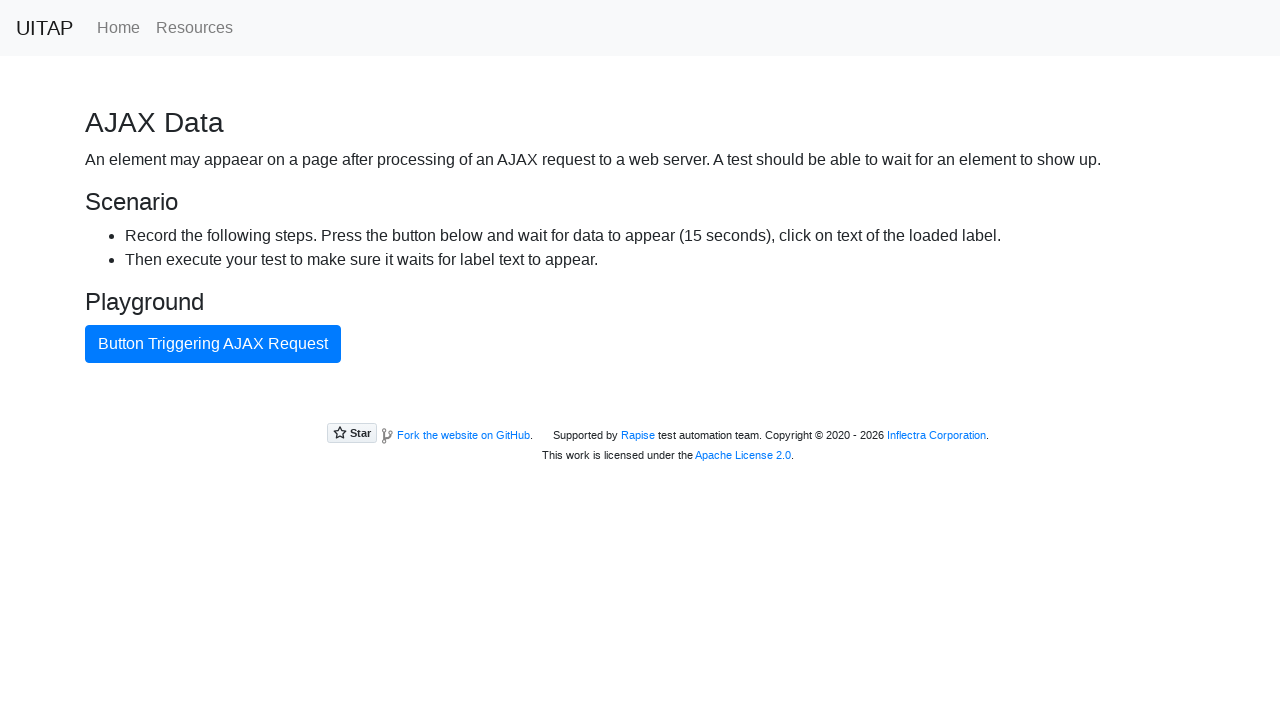

Clicked button triggering AJAX request at (213, 344) on internal:text="Button Triggering AJAX Request"i
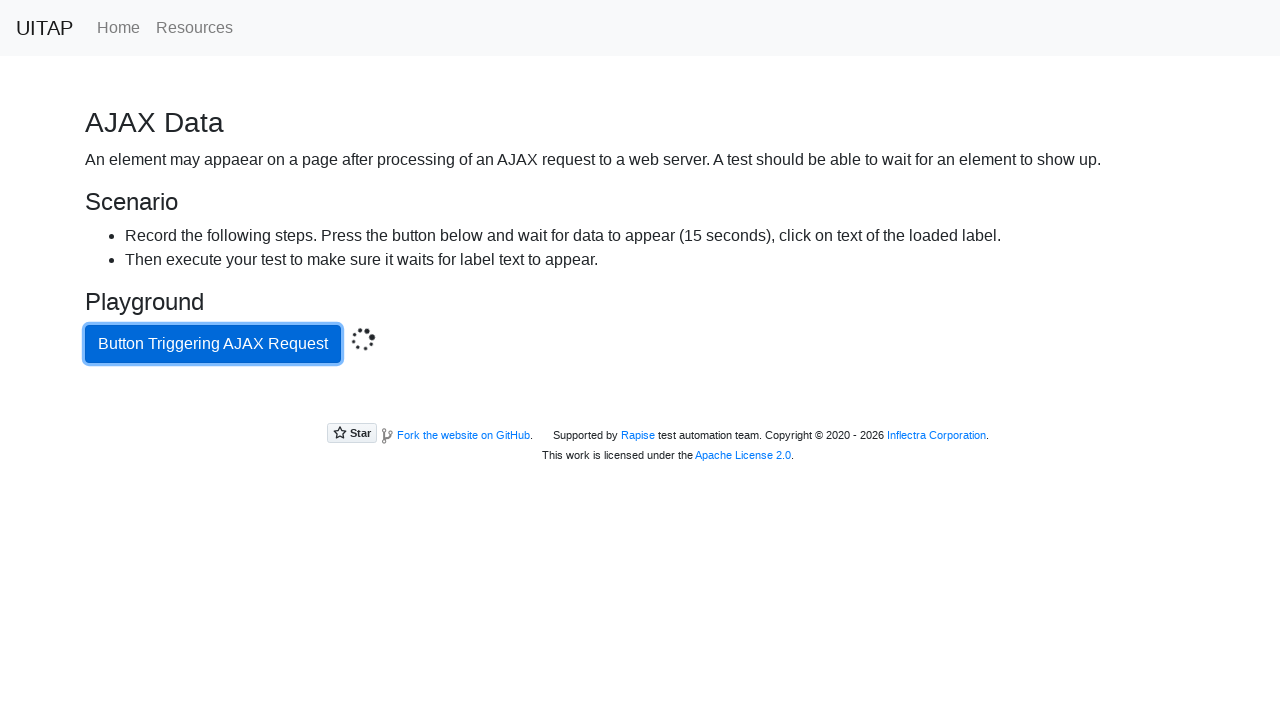

Located success message element
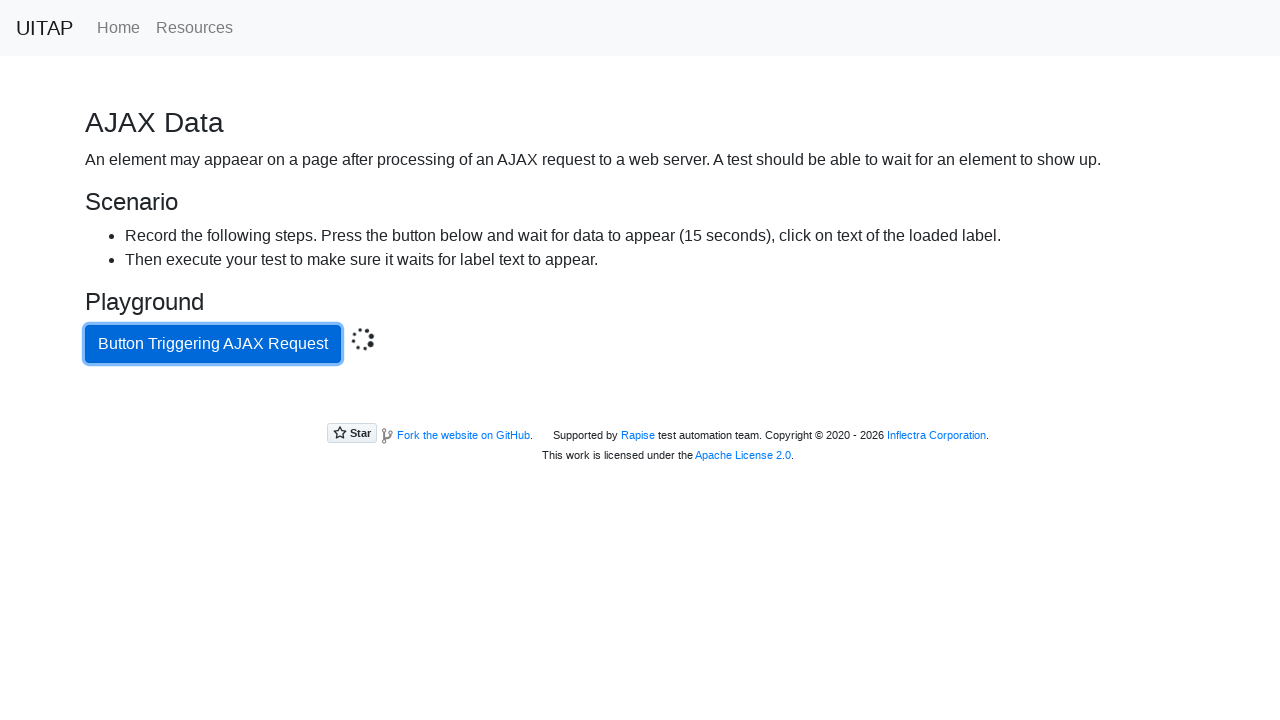

Retrieved success message text content
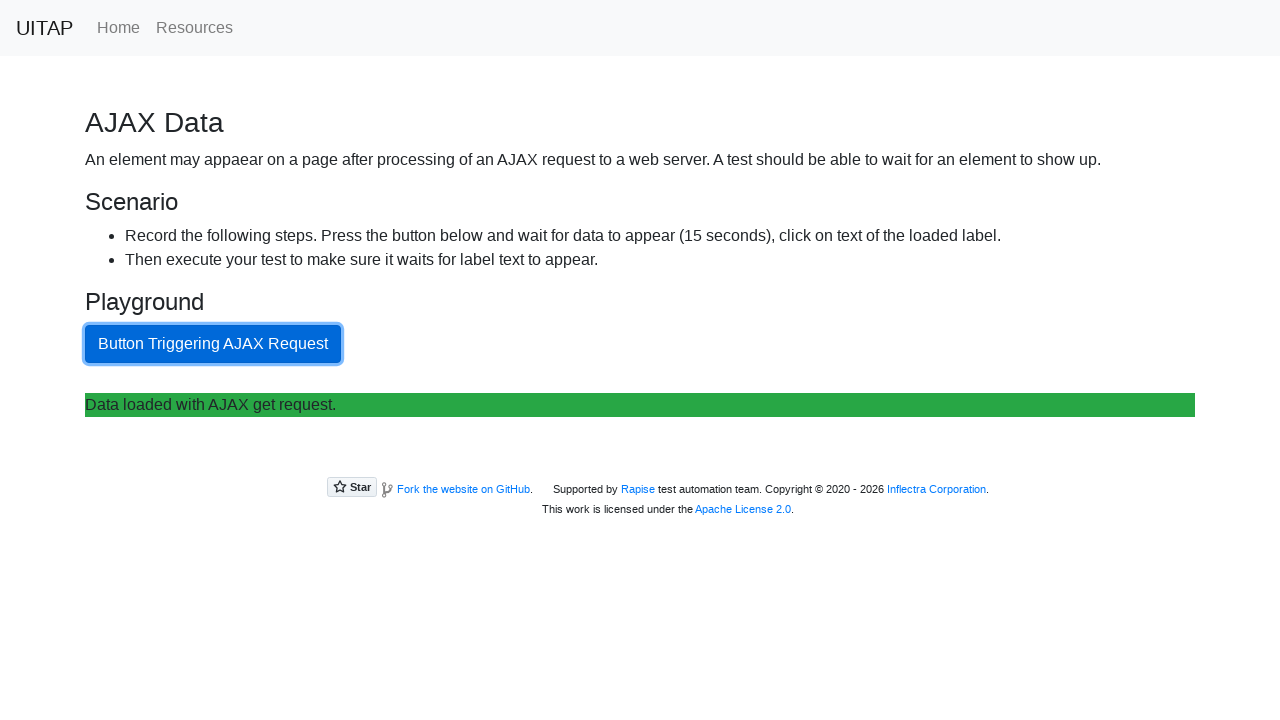

Verified success message matches expected text
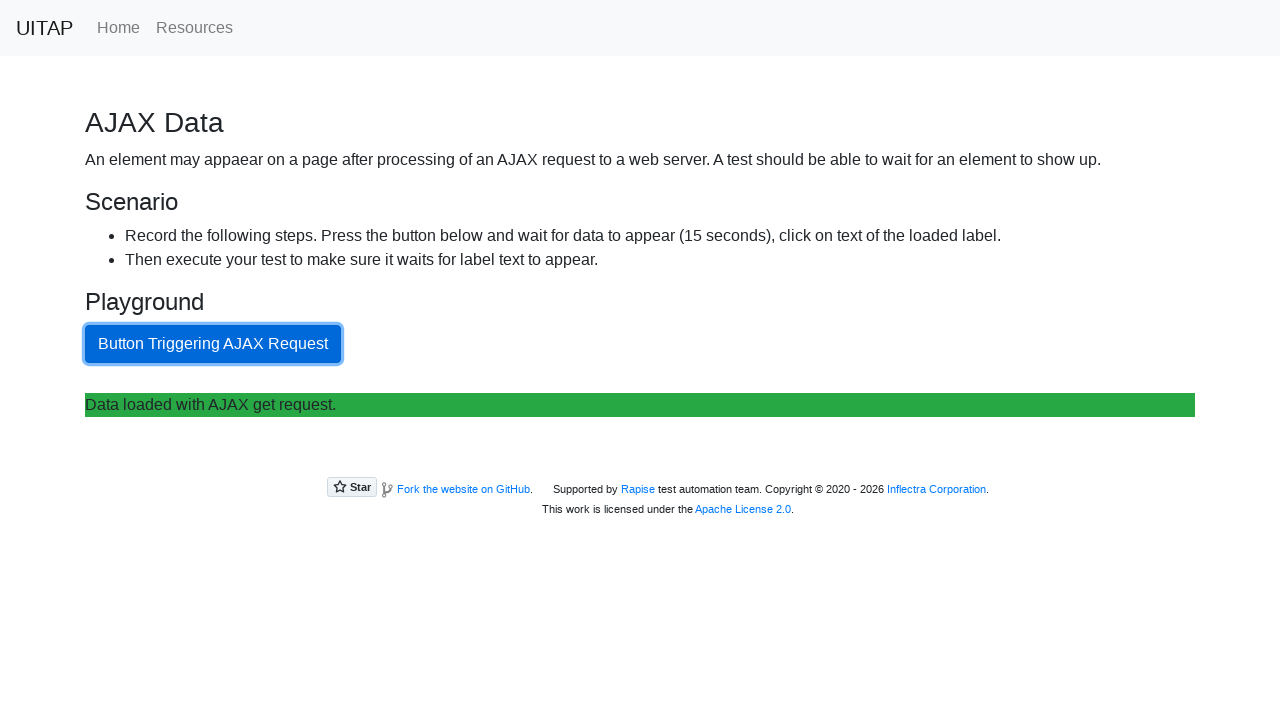

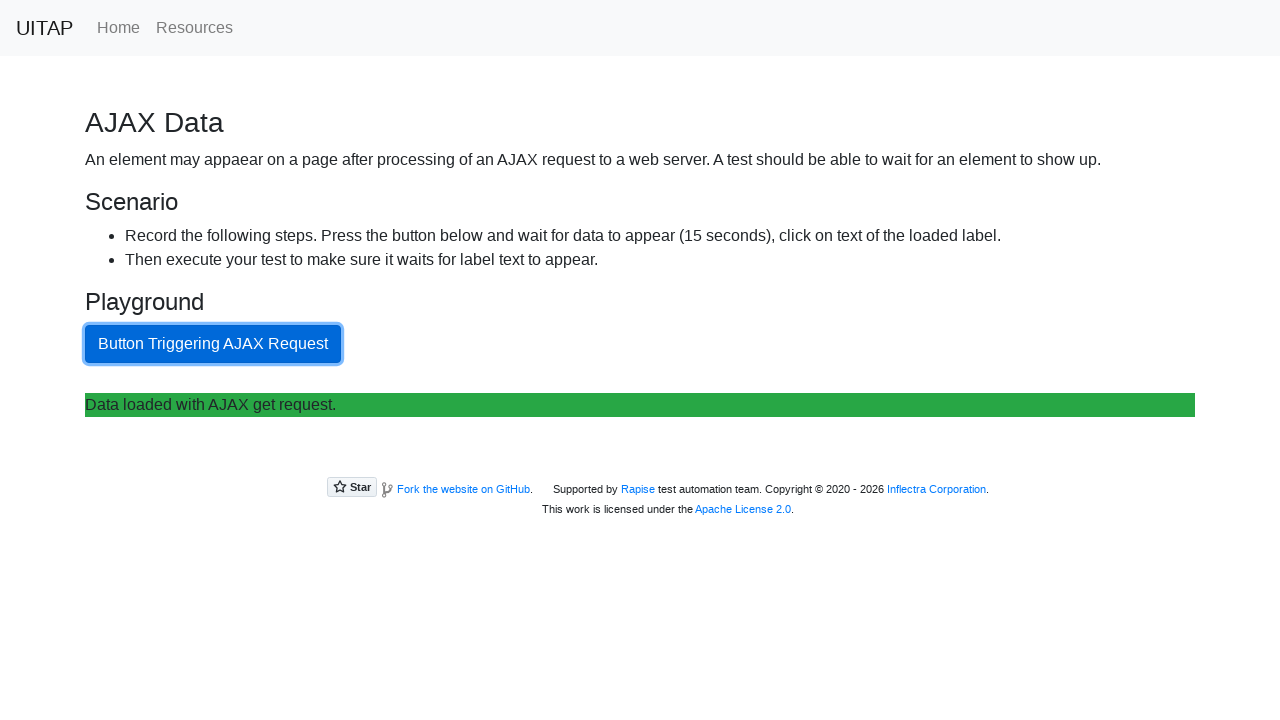